Tests jQuery UI selectable functionality by performing a click-and-drag selection from Item 1 to Item 6

Starting URL: https://jqueryui.com/selectable/

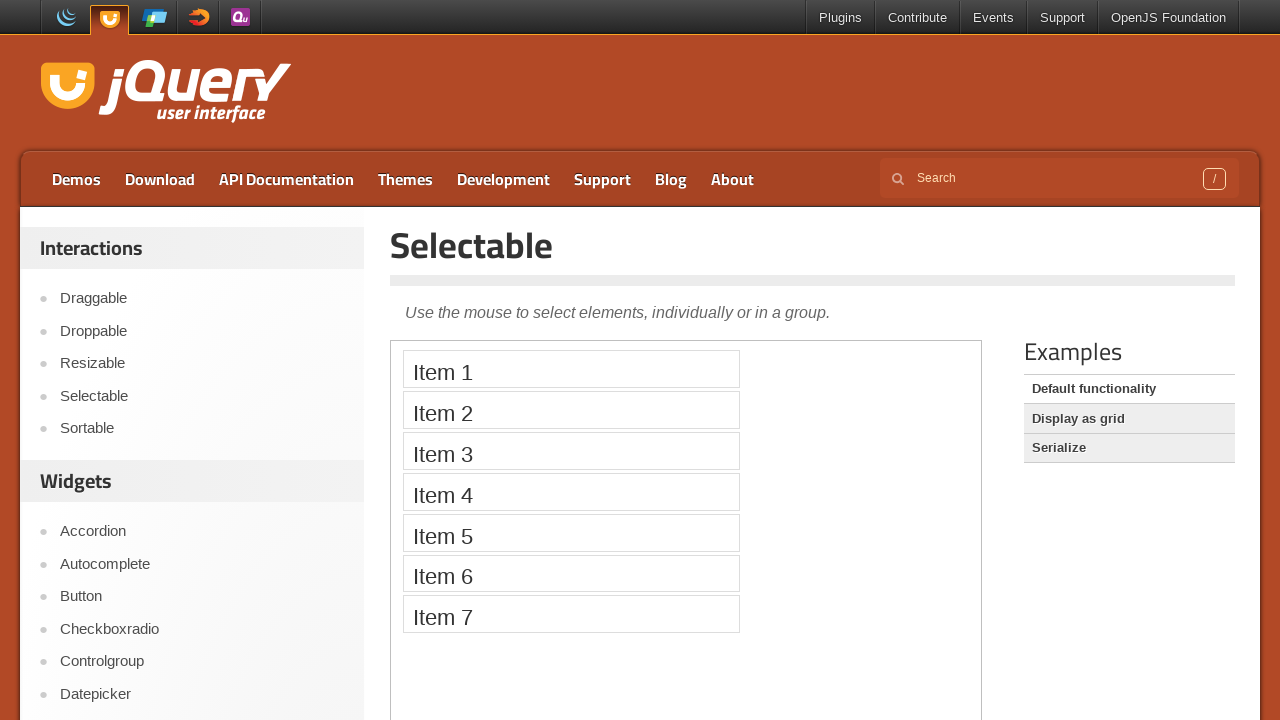

Located and switched to the selectable demo iframe
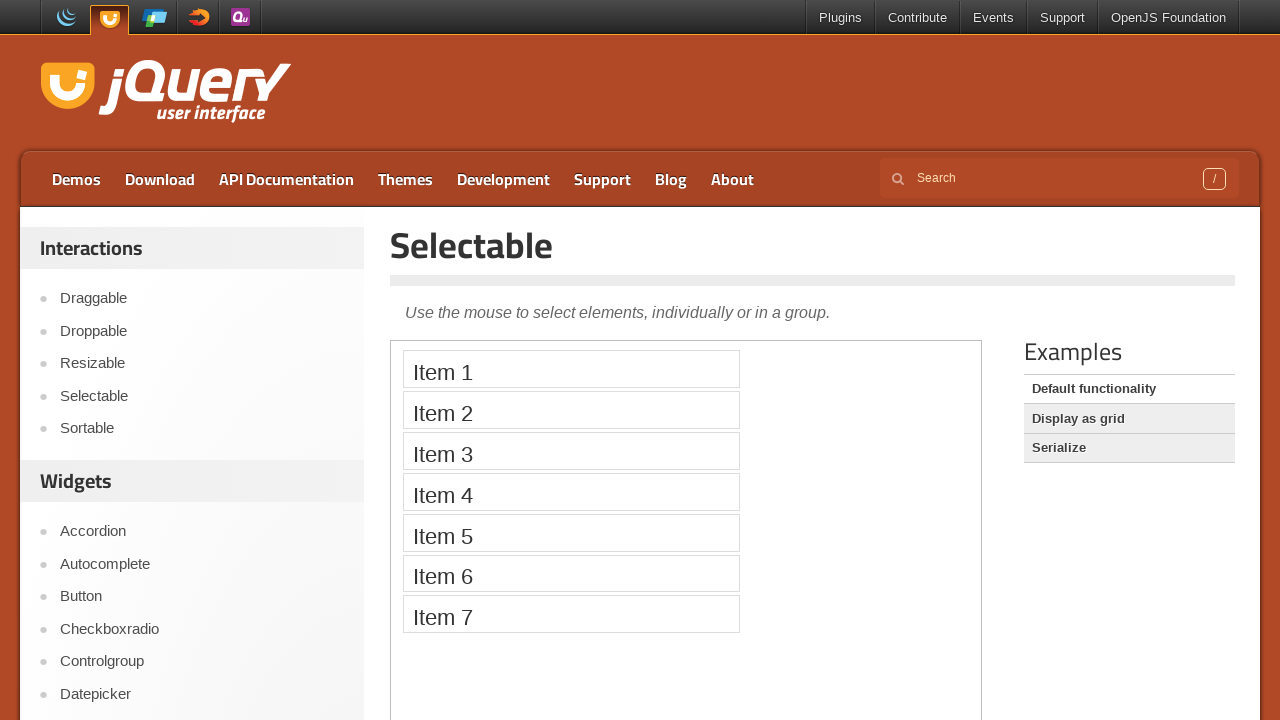

Located Item 1 in the selectable list
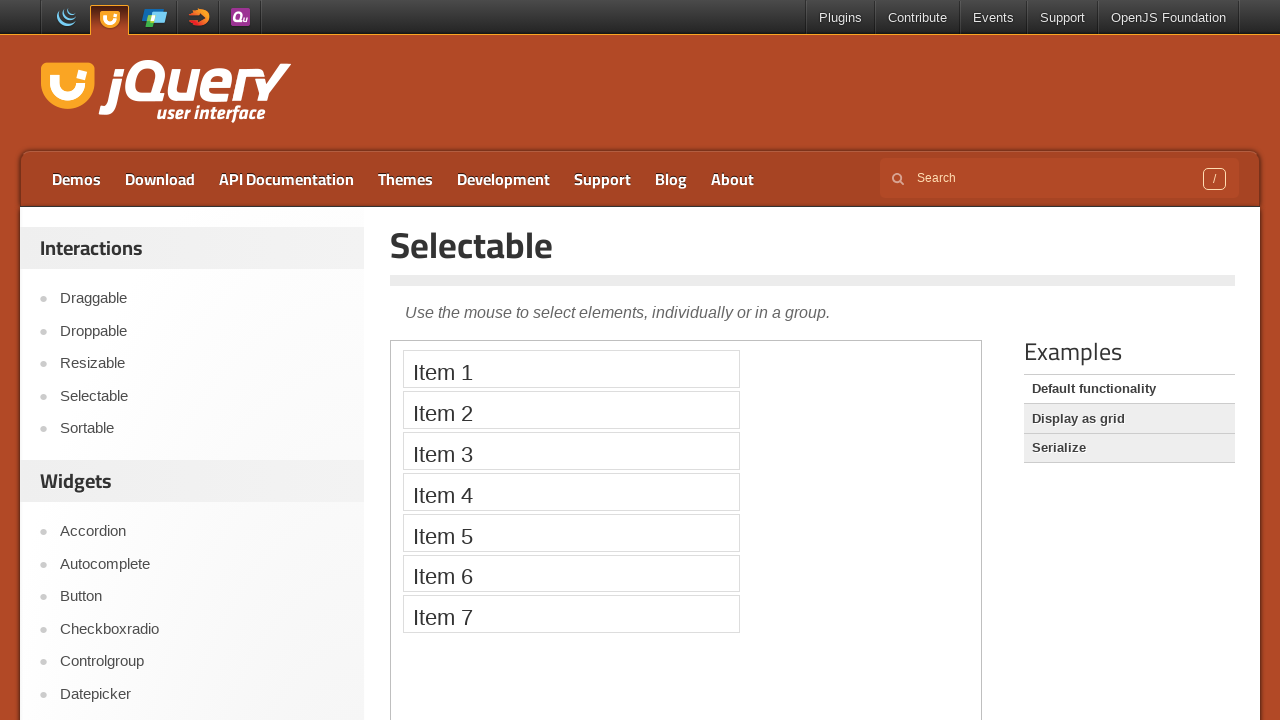

Located Item 6 in the selectable list
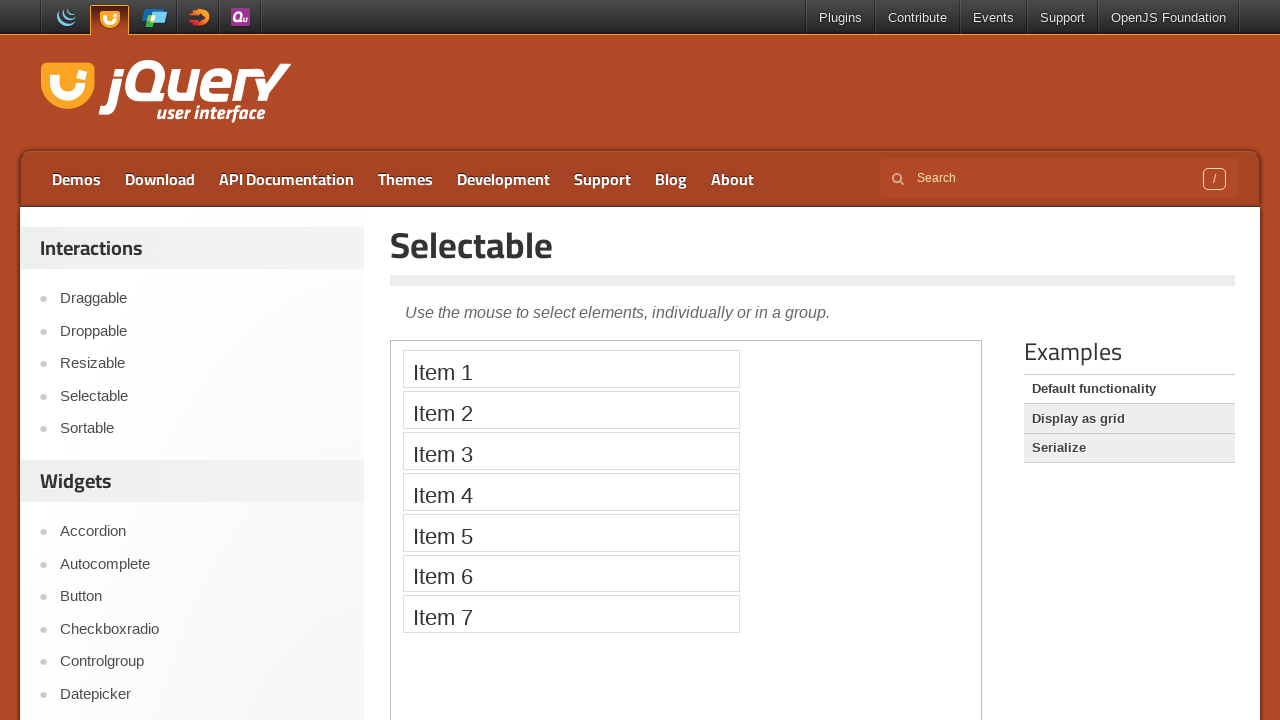

Performed click-and-drag selection from Item 1 to Item 6 at (571, 573)
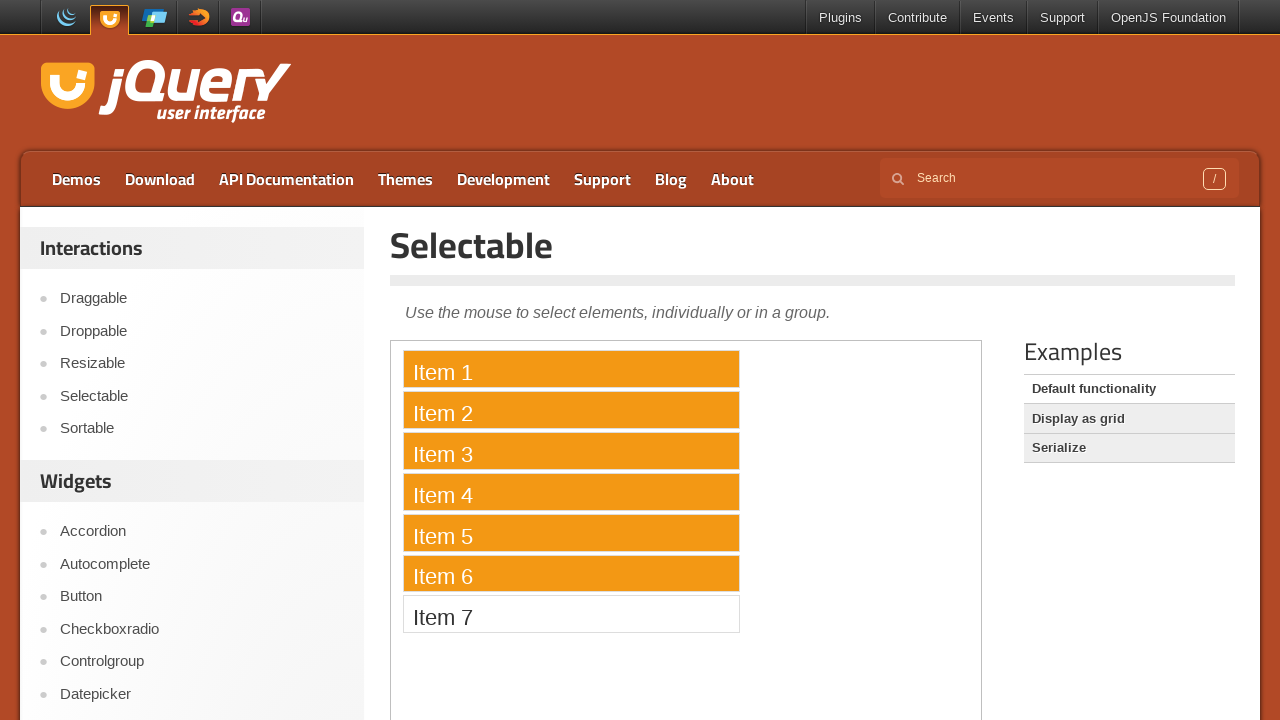

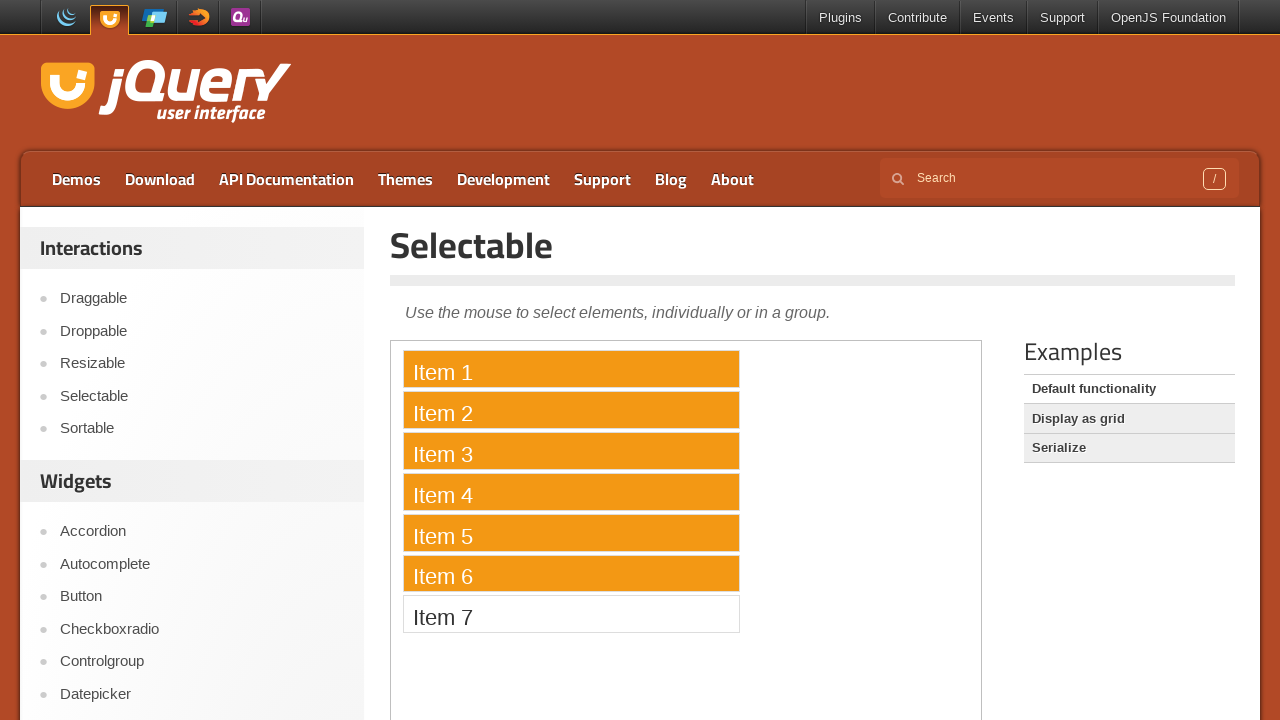